Tests adding specific grocery items to a shopping cart by iterating through products on a practice e-commerce site and clicking "Add to cart" for items matching a predefined list (Cucumber, Brocolli, Beetroot, Carrot).

Starting URL: https://rahulshettyacademy.com/seleniumPractise/

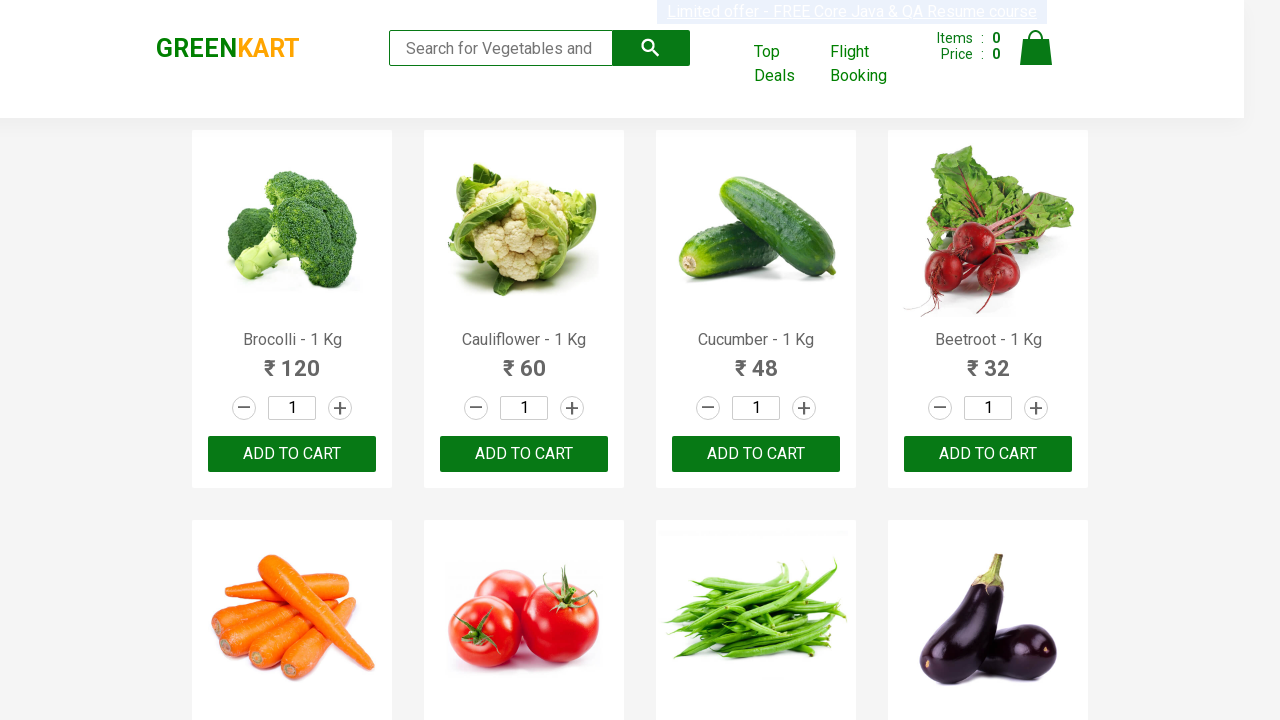

Waited for product names to load on the page
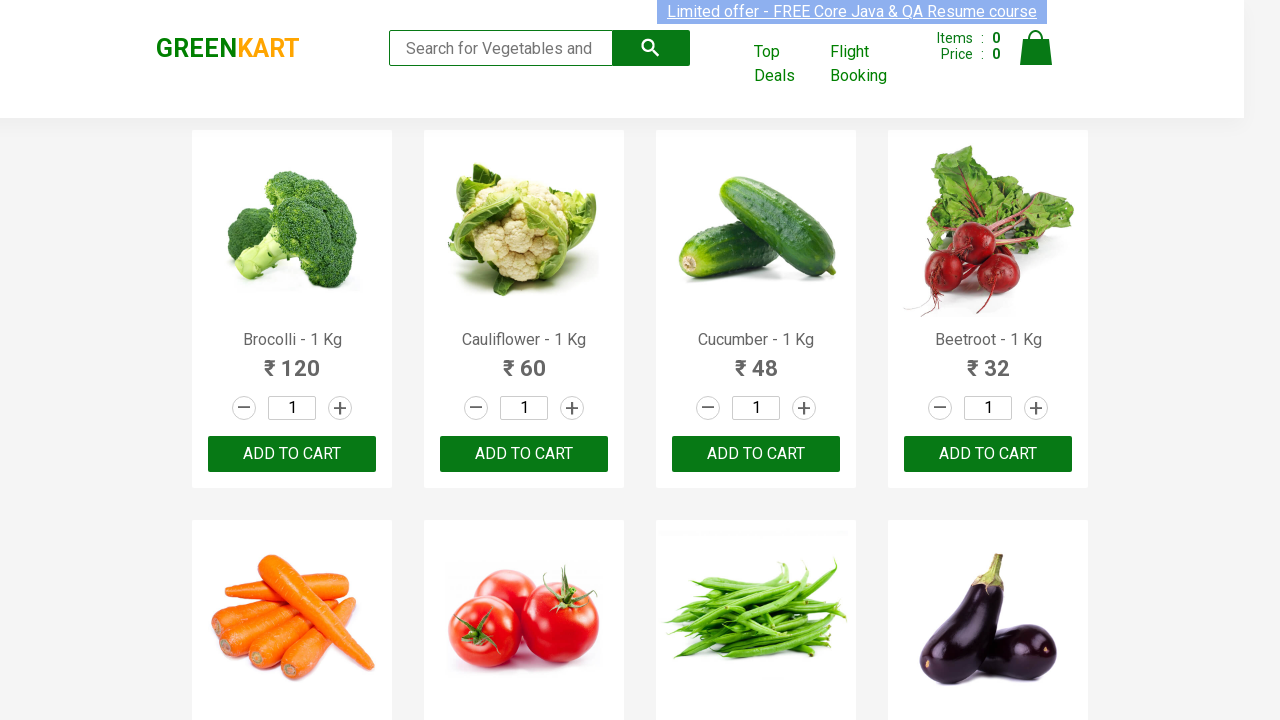

Retrieved all product name elements from the page
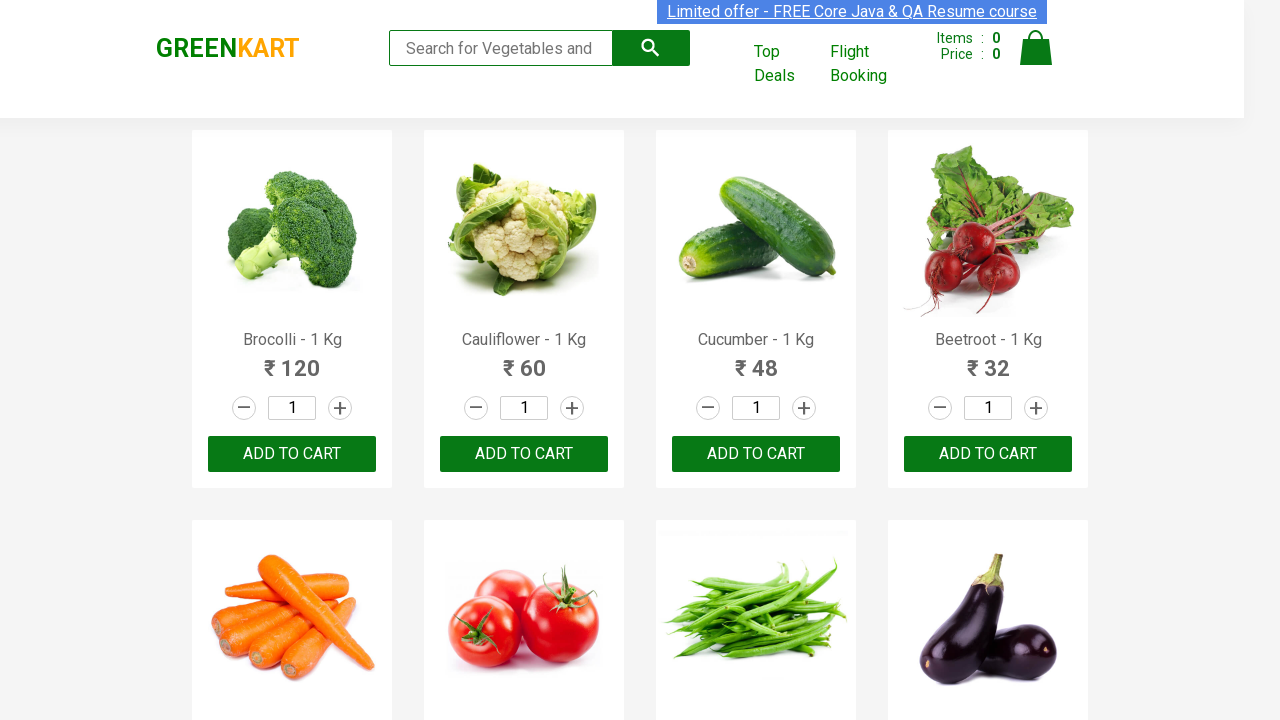

Retrieved 'Add to cart' buttons for product: Brocolli
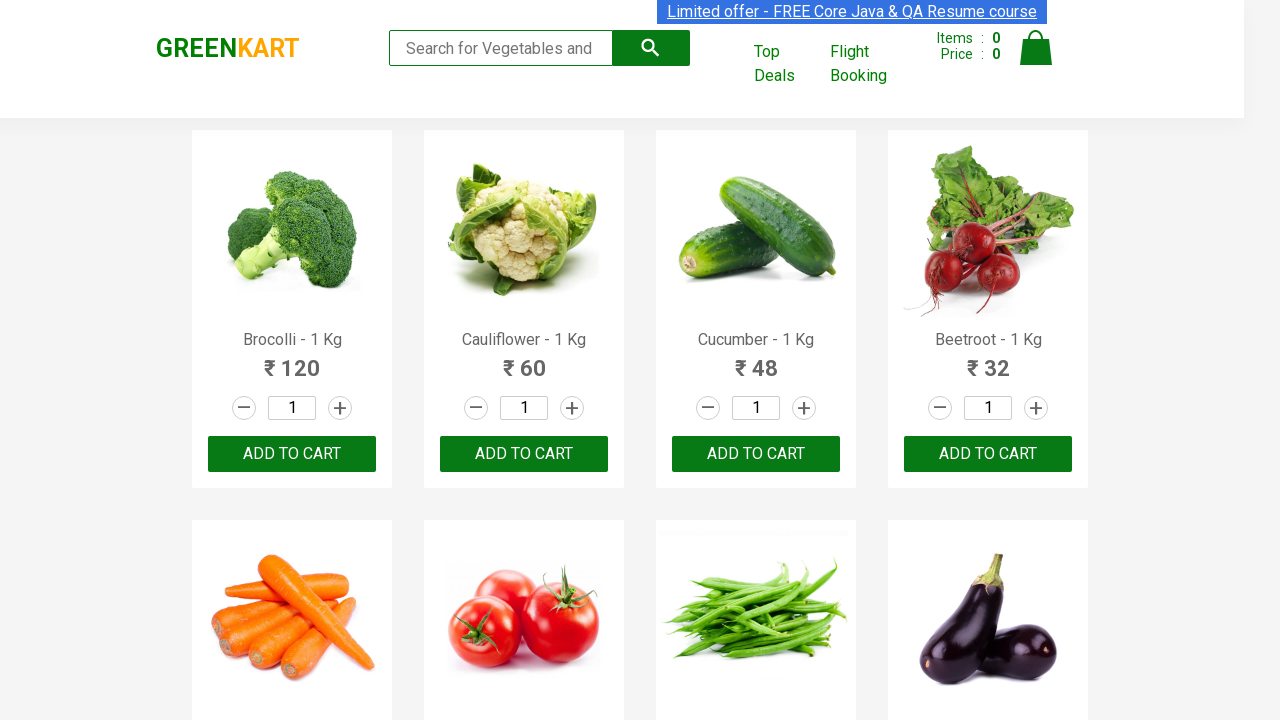

Clicked 'Add to cart' button for Brocolli at (292, 454) on xpath=//div[@class='product-action']/button >> nth=0
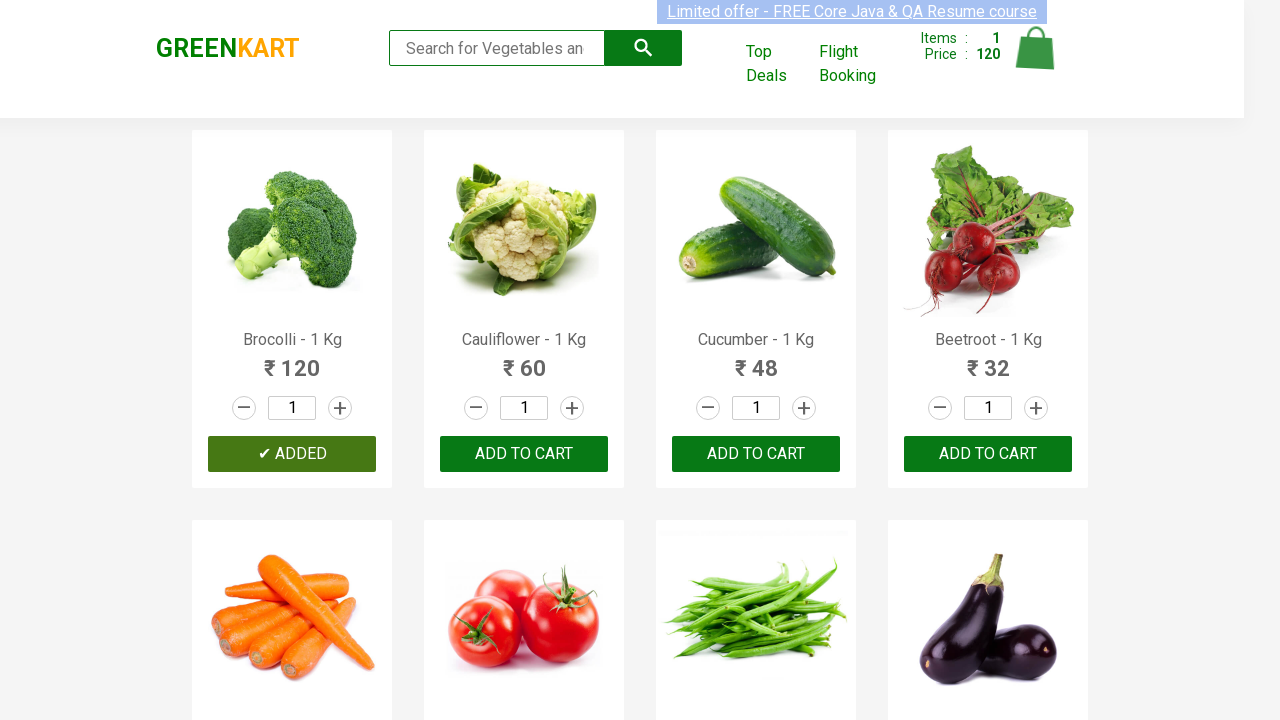

Retrieved 'Add to cart' buttons for product: Cucumber
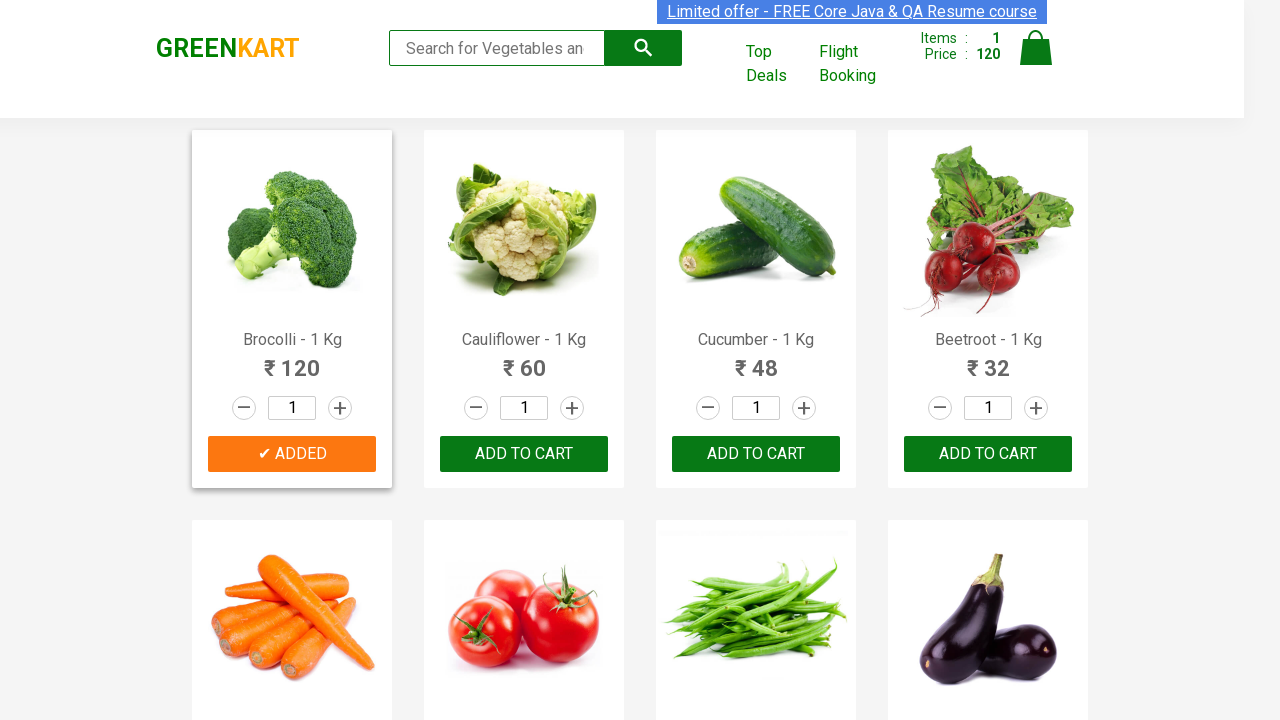

Clicked 'Add to cart' button for Cucumber at (756, 454) on xpath=//div[@class='product-action']/button >> nth=2
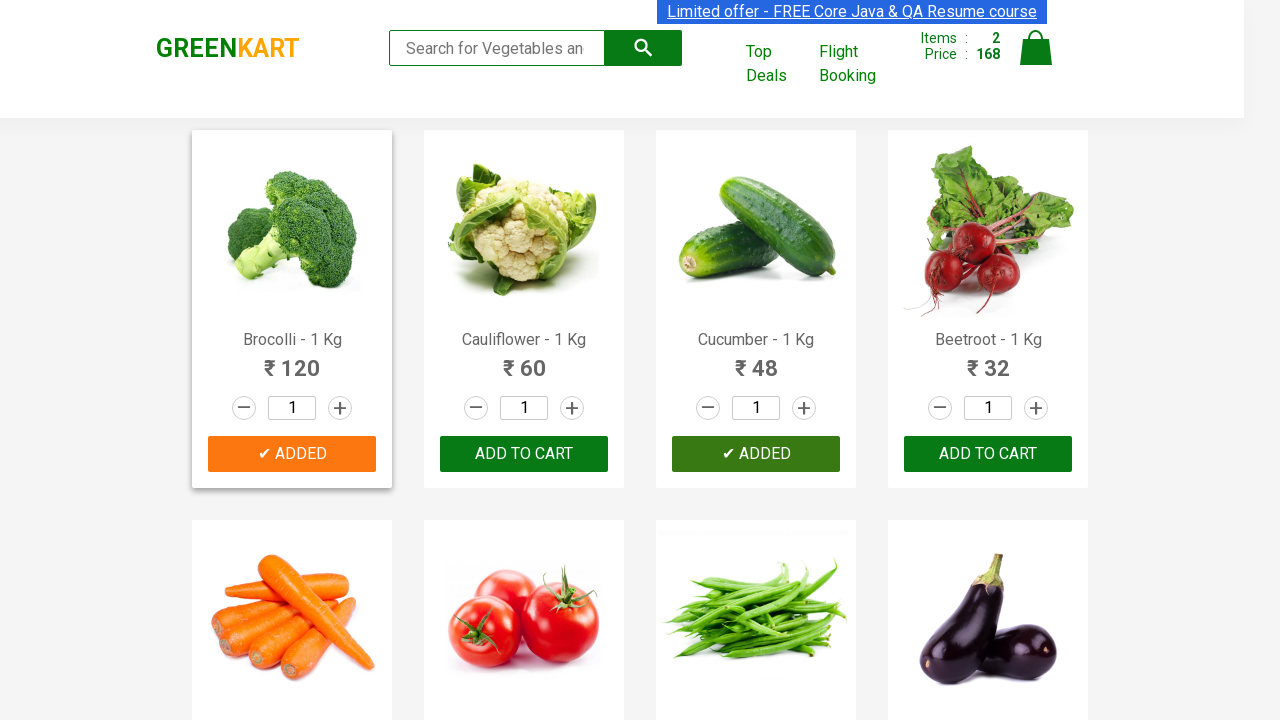

Retrieved 'Add to cart' buttons for product: Beetroot
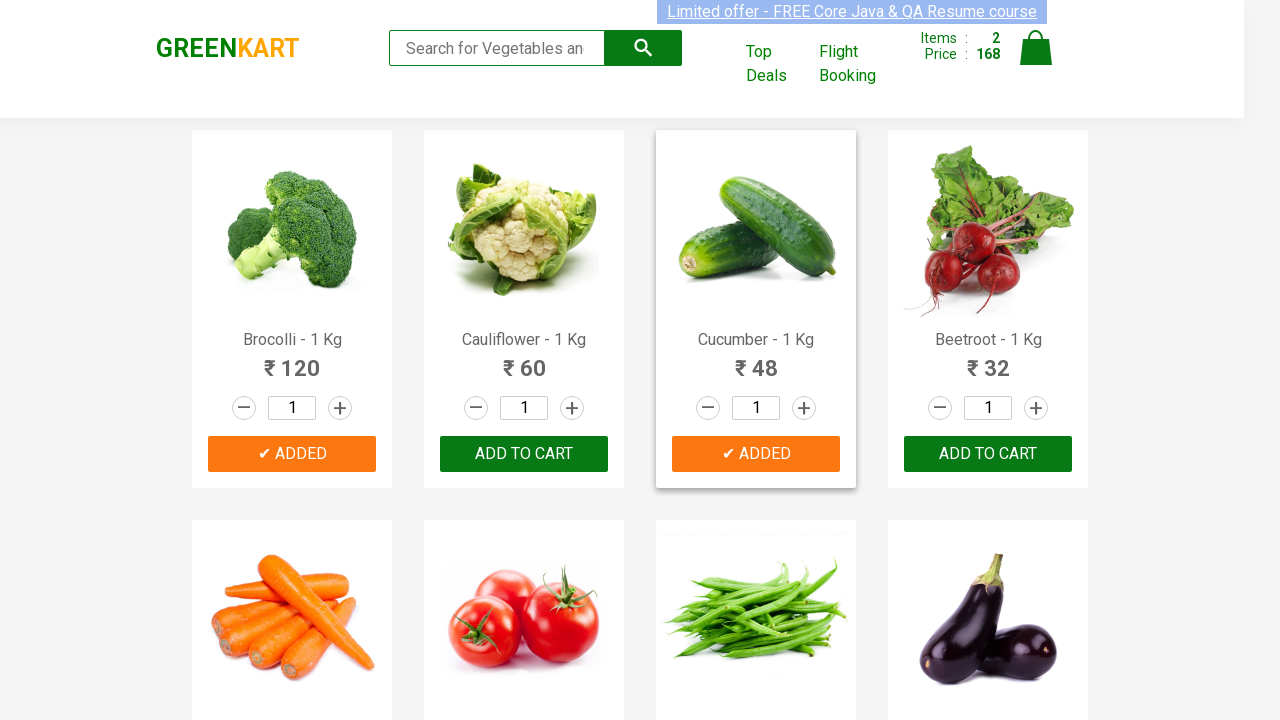

Clicked 'Add to cart' button for Beetroot at (988, 454) on xpath=//div[@class='product-action']/button >> nth=3
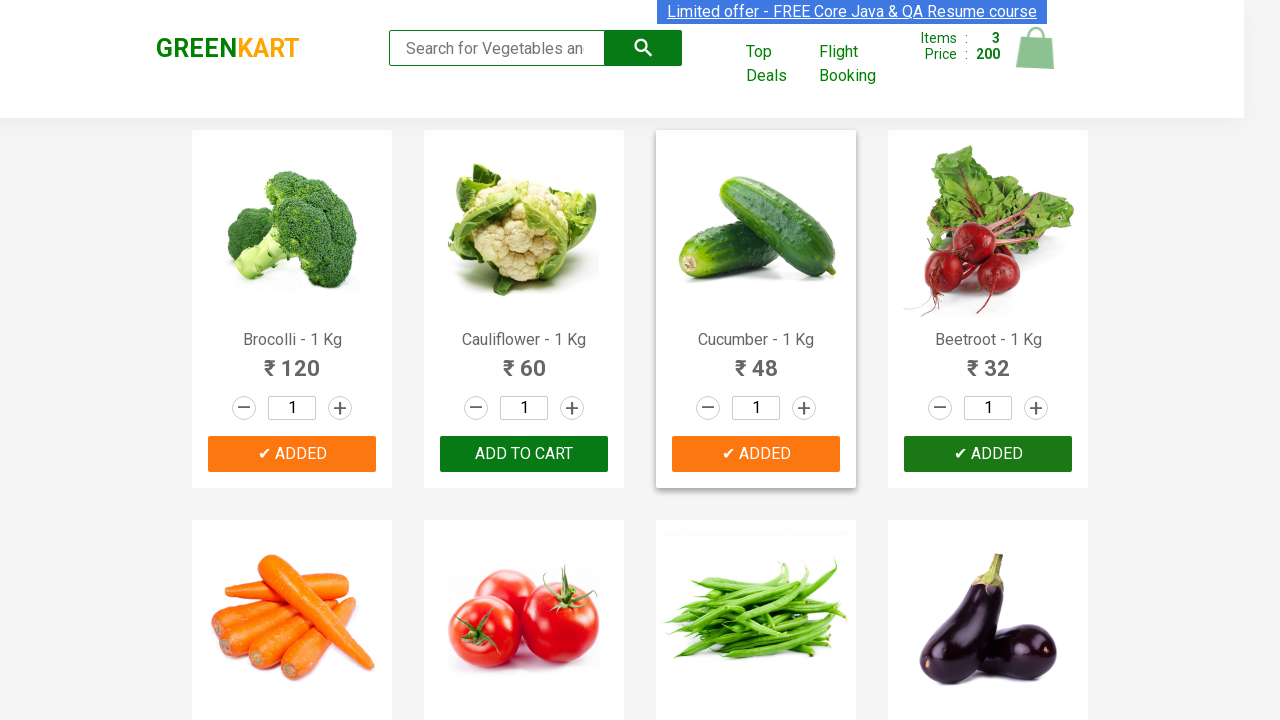

Retrieved 'Add to cart' buttons for product: Carrot
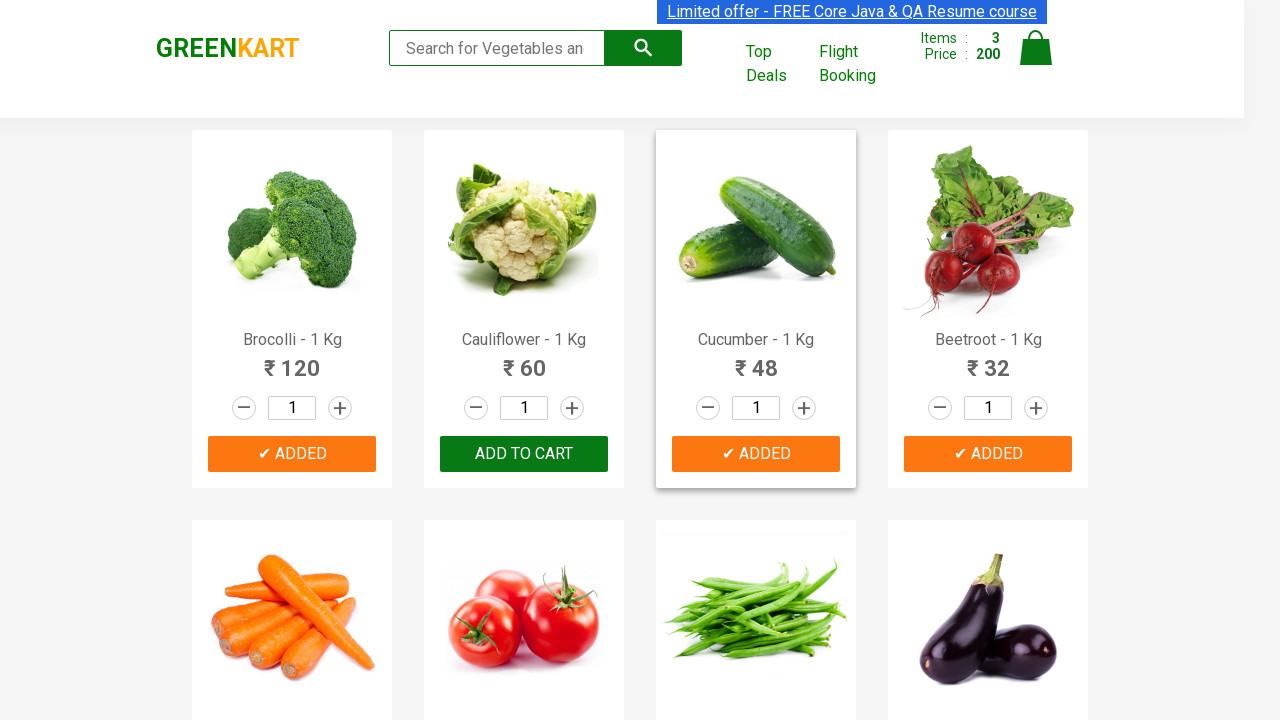

Clicked 'Add to cart' button for Carrot at (292, 360) on xpath=//div[@class='product-action']/button >> nth=4
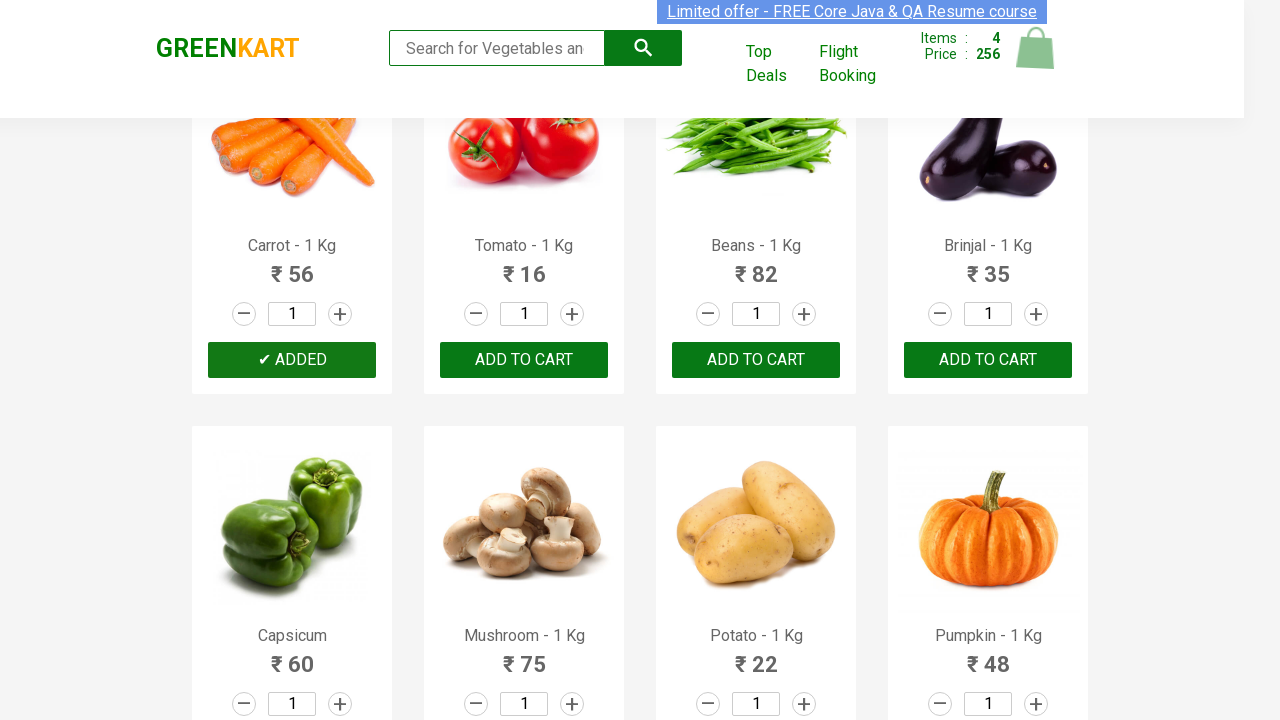

Waited 1 second for cart to update
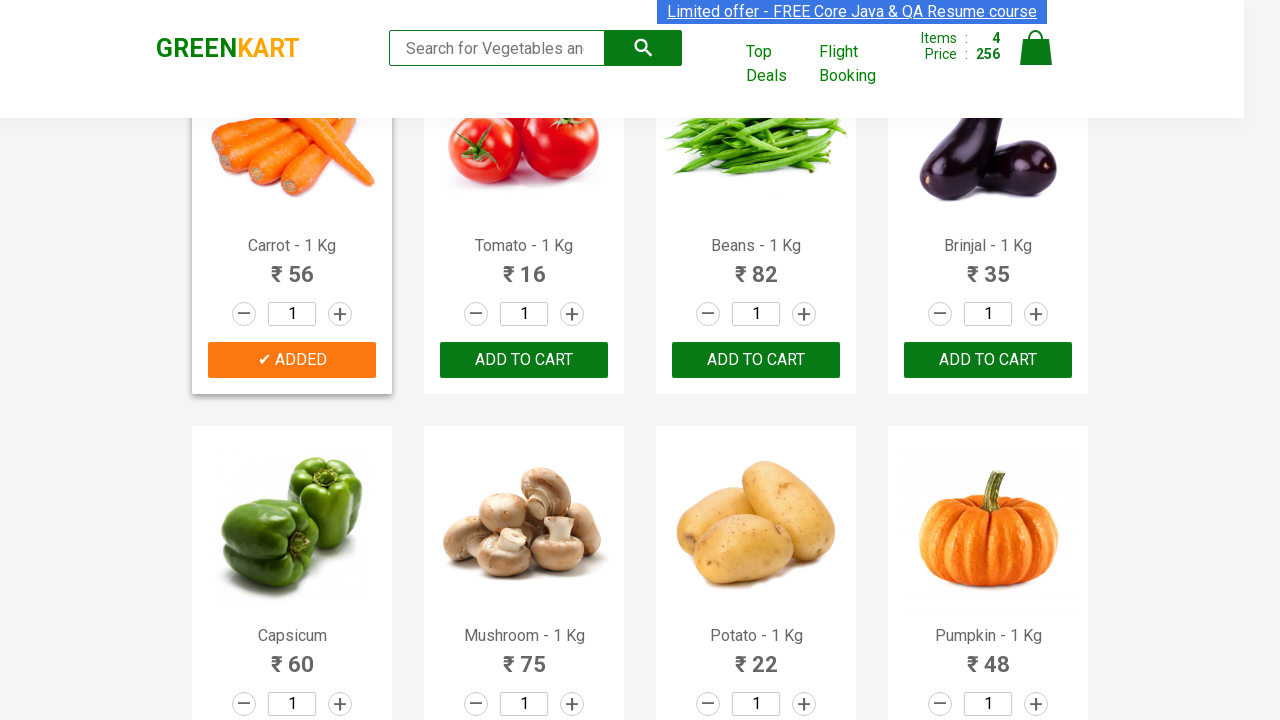

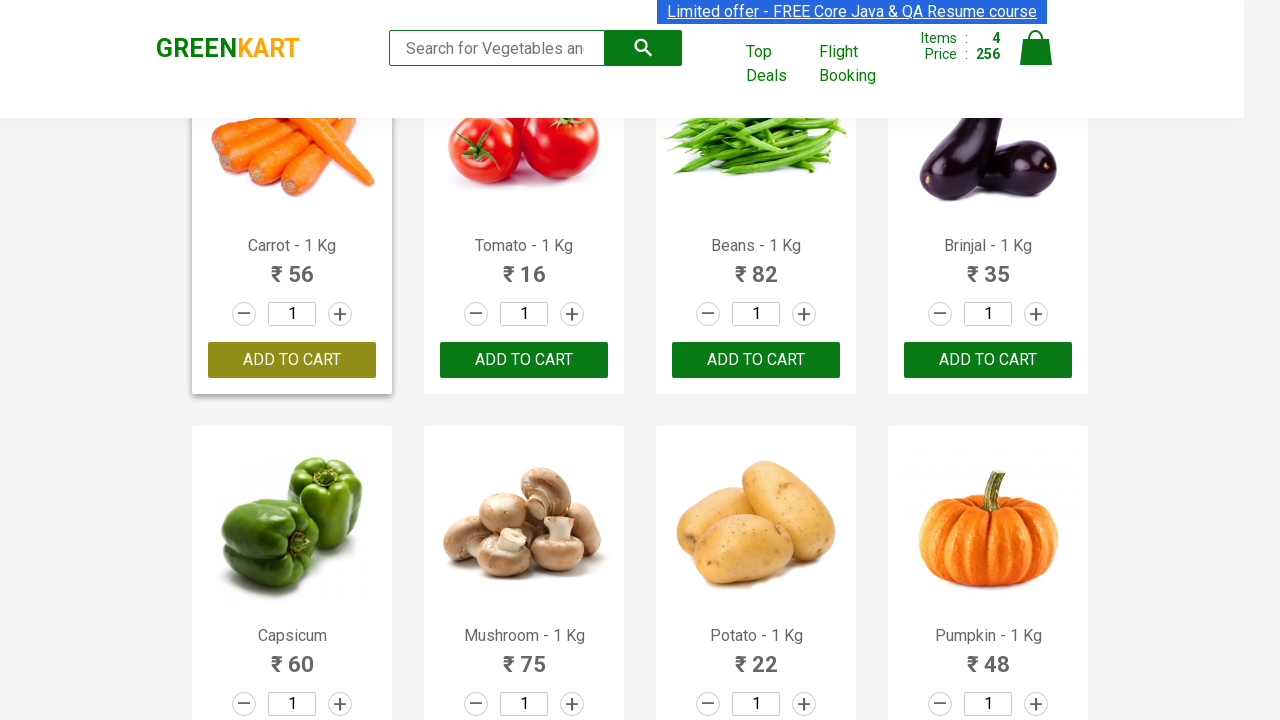